Tests dynamic loading functionality by clicking the Start button and verifying that "Hello World!" text appears after loading completes

Starting URL: https://the-internet.herokuapp.com/dynamic_loading/1

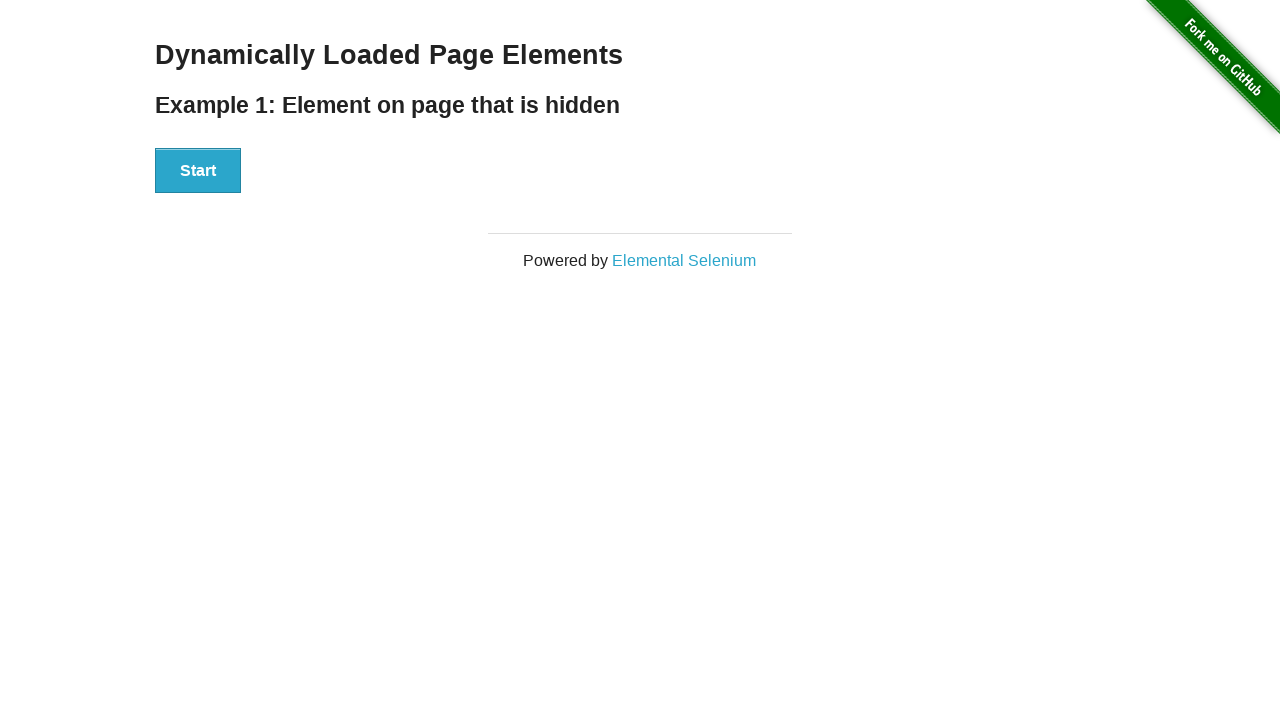

Clicked the Start button to initiate dynamic loading at (198, 171) on xpath=//div[@id='start']/button
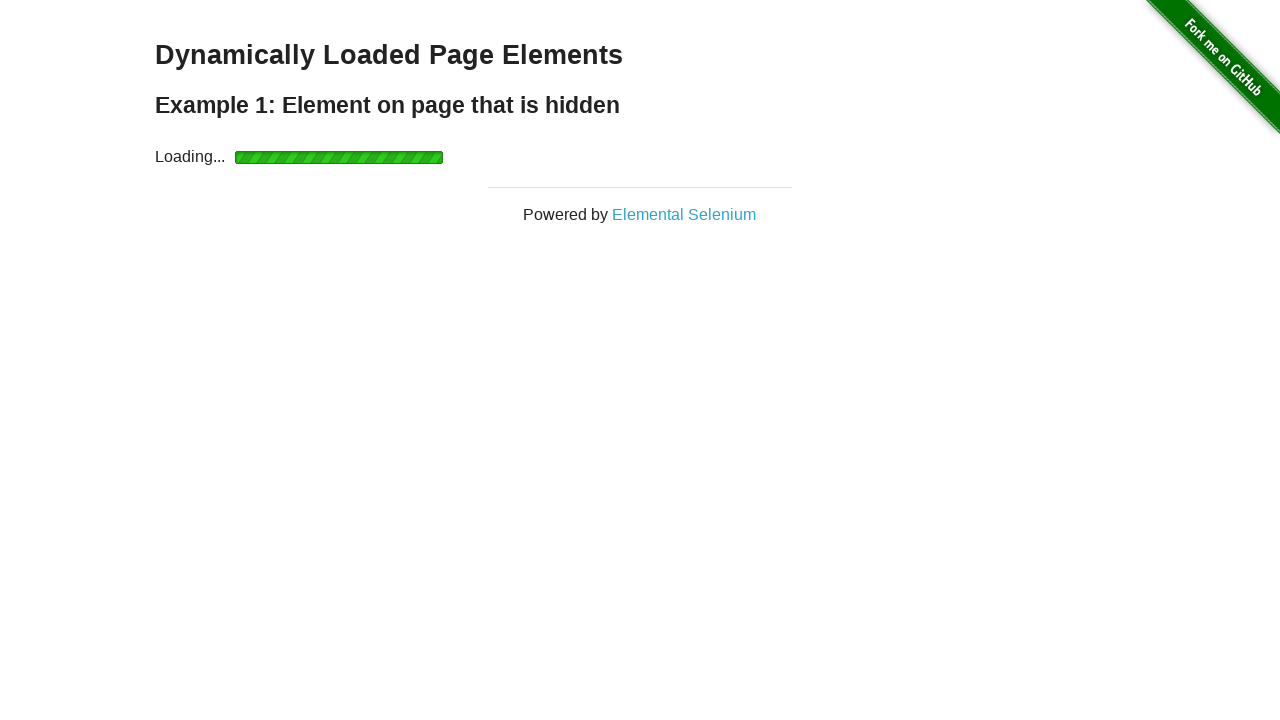

Waited for 'Hello World!' text to appear after loading completes
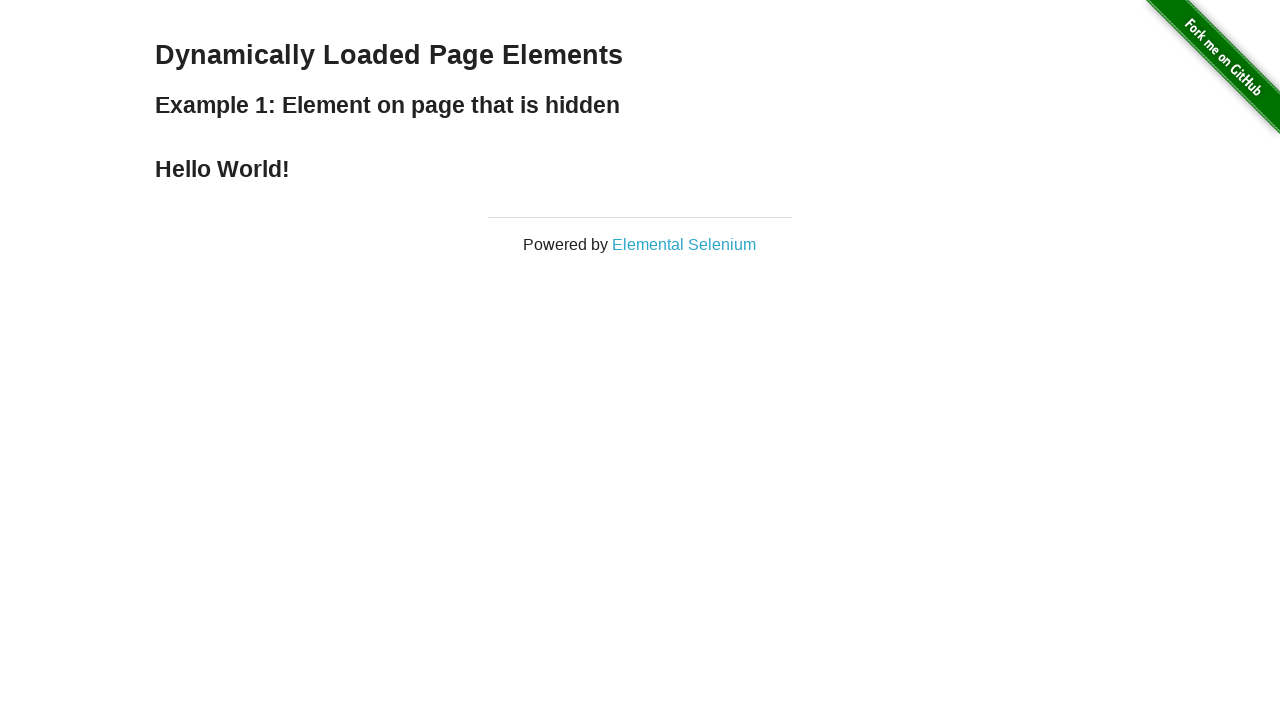

Verified that 'Hello World!' text is visible on the page
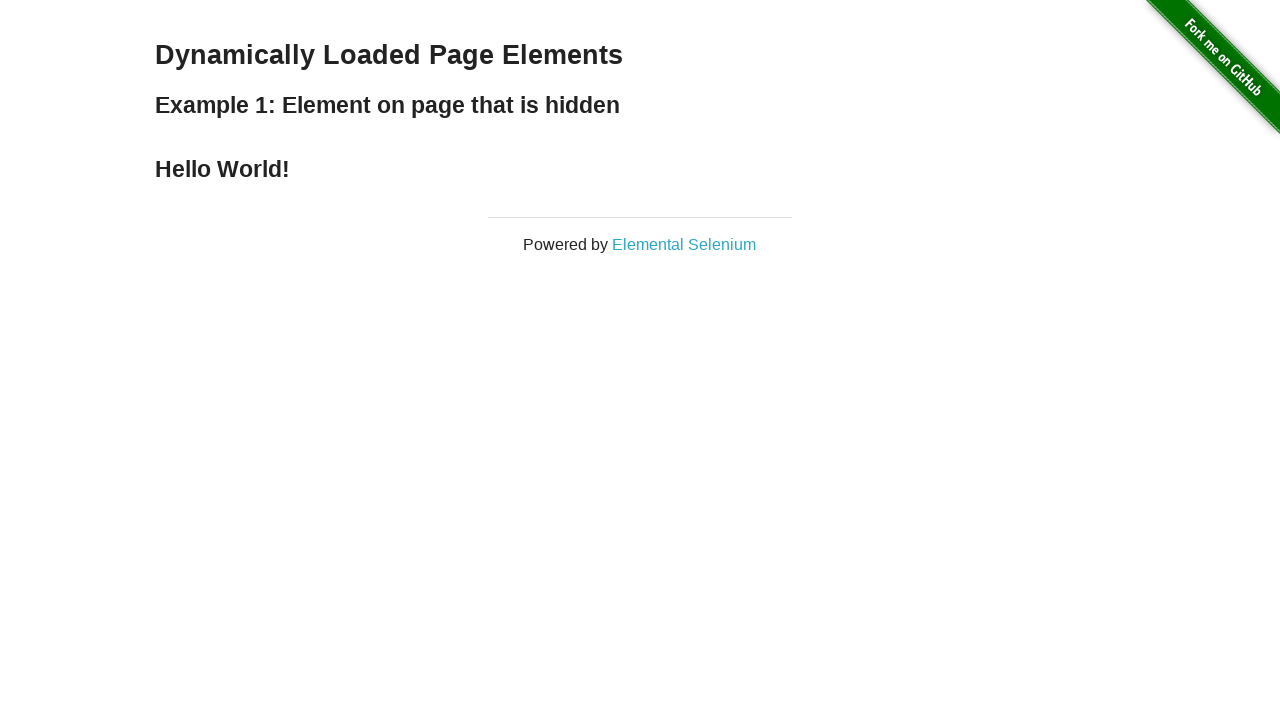

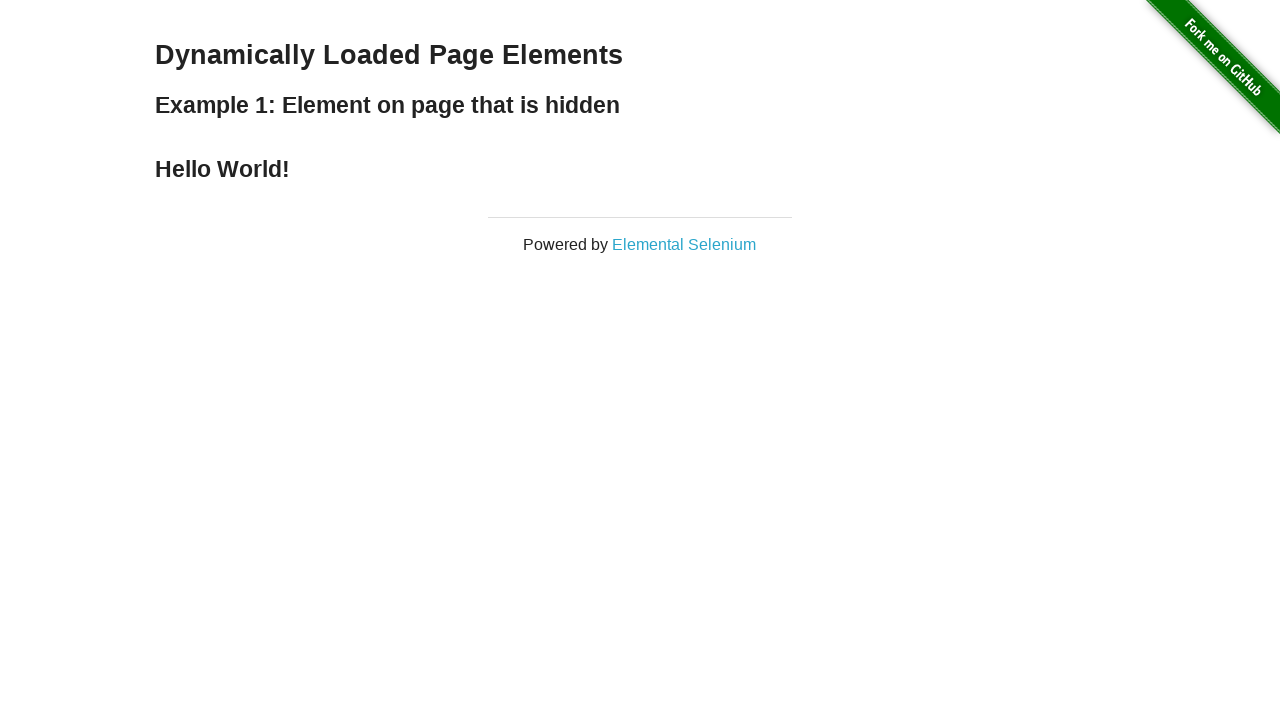